Navigates to Caelum homepage and verifies that the page title contains "Caelum"

Starting URL: https://www.caelum.com.br

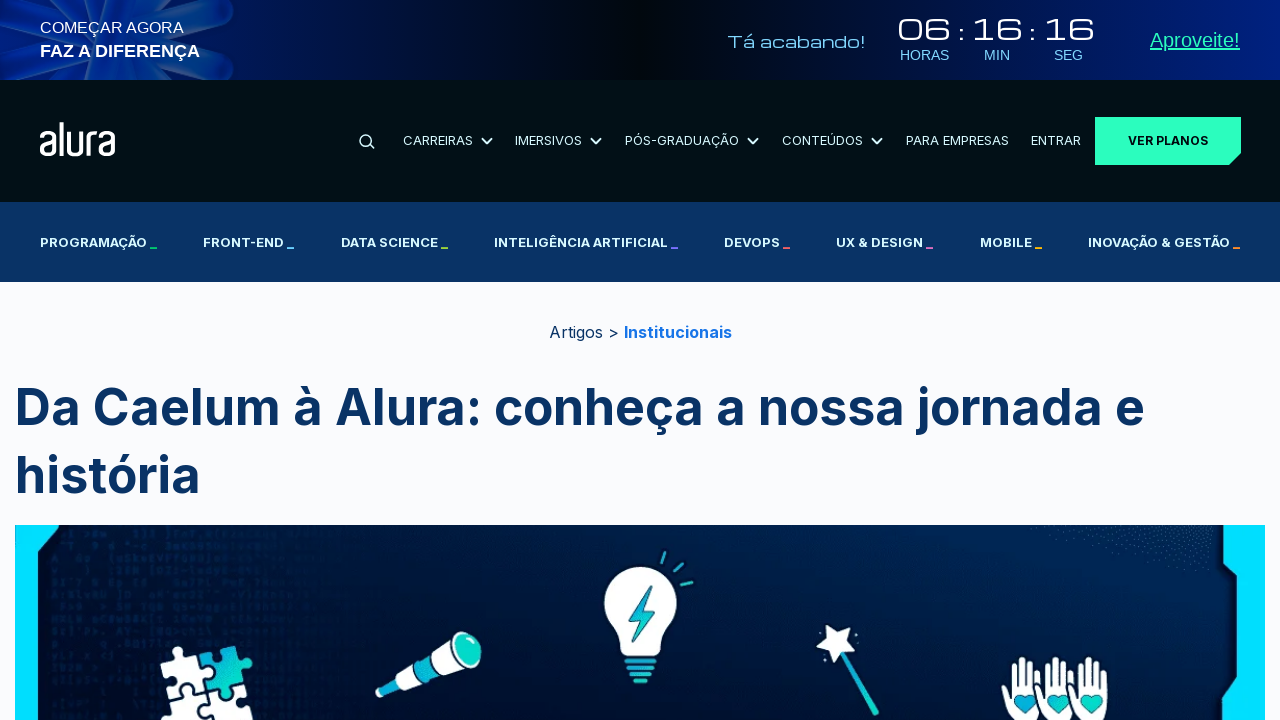

Page loaded - domcontentloaded state reached
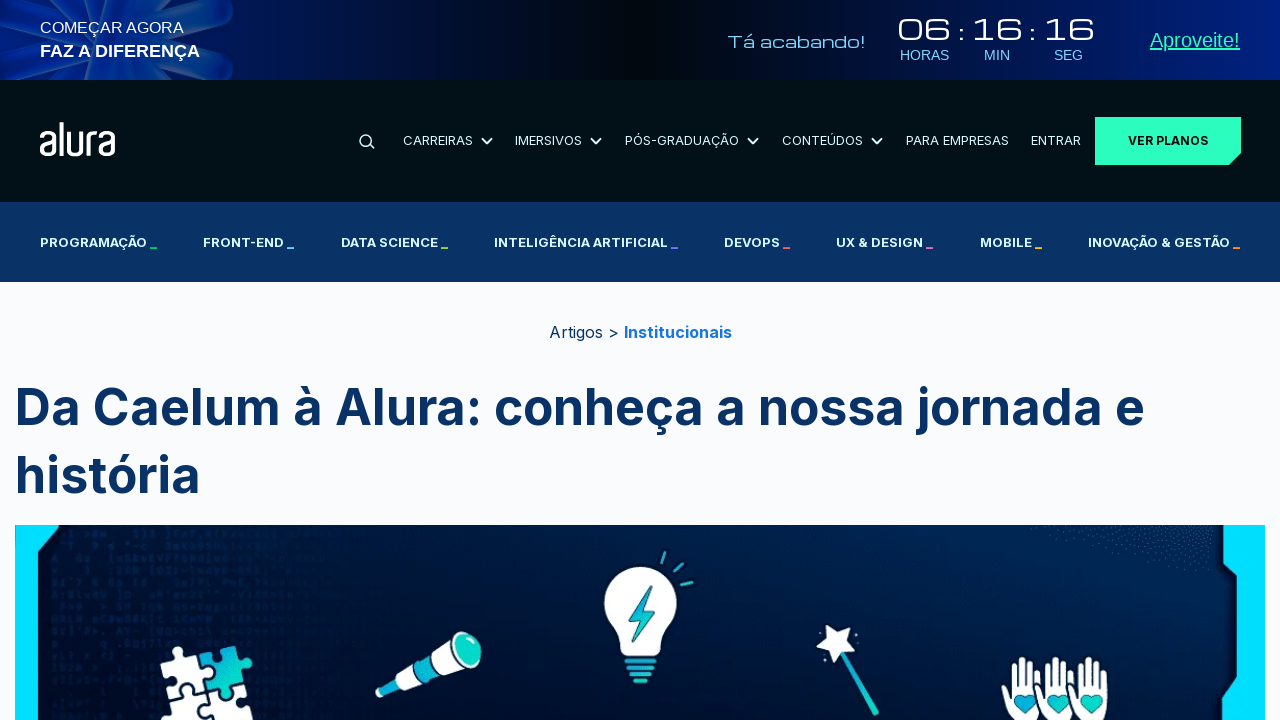

Verified page title contains 'Caelum' - actual title: 'Da Caelum à Alura: conheça a nossa jornada e história'
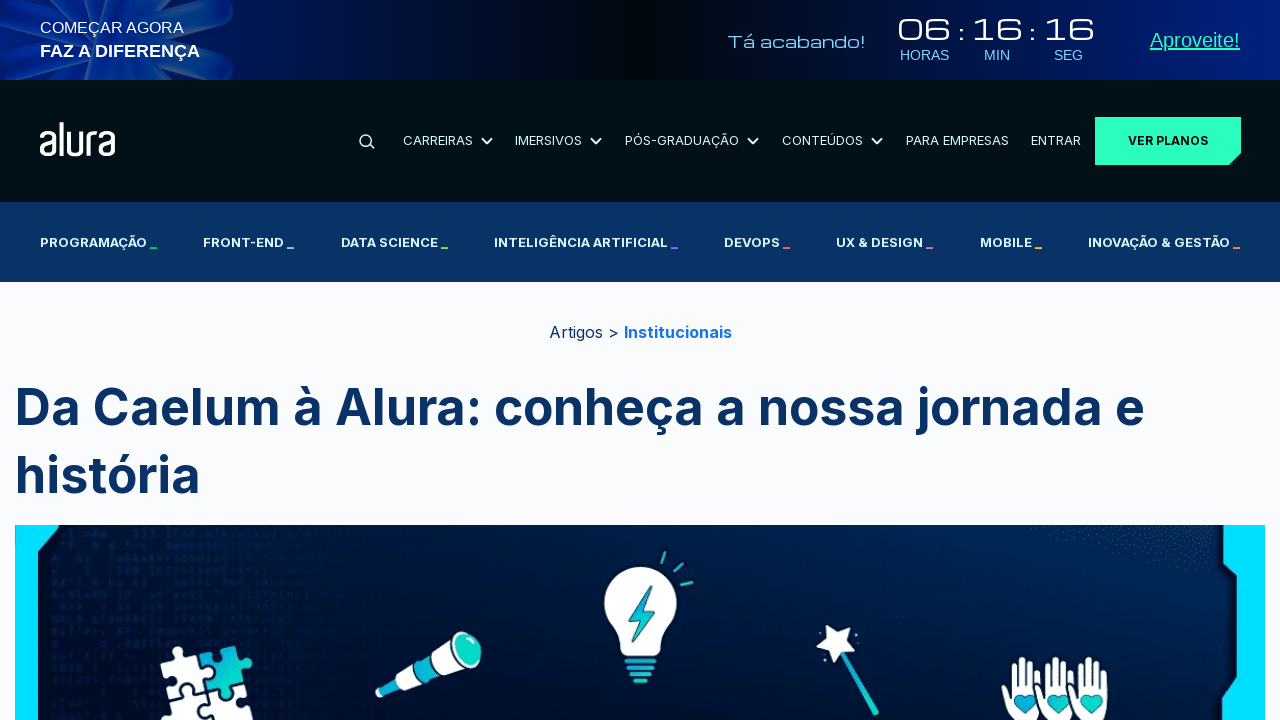

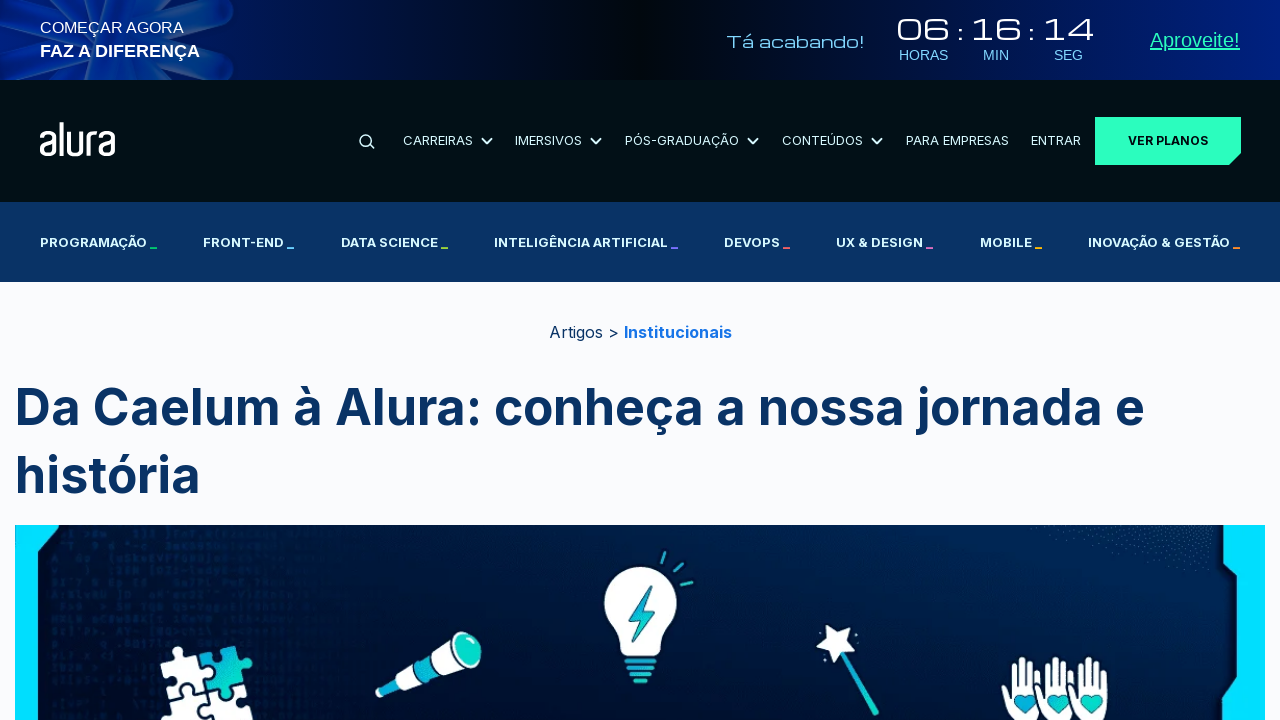